Navigates to OLX India homepage and waits for the page to load, verifying the site is accessible.

Starting URL: https://www.olx.in/

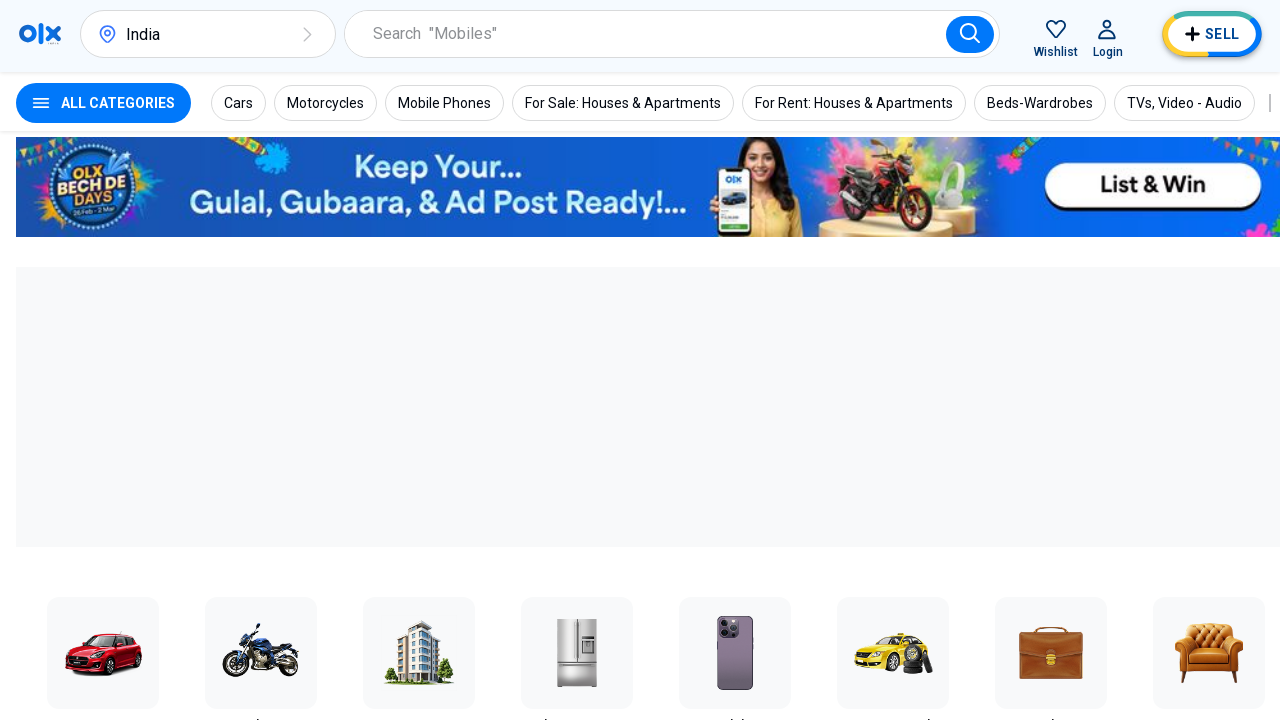

Page DOM content loaded
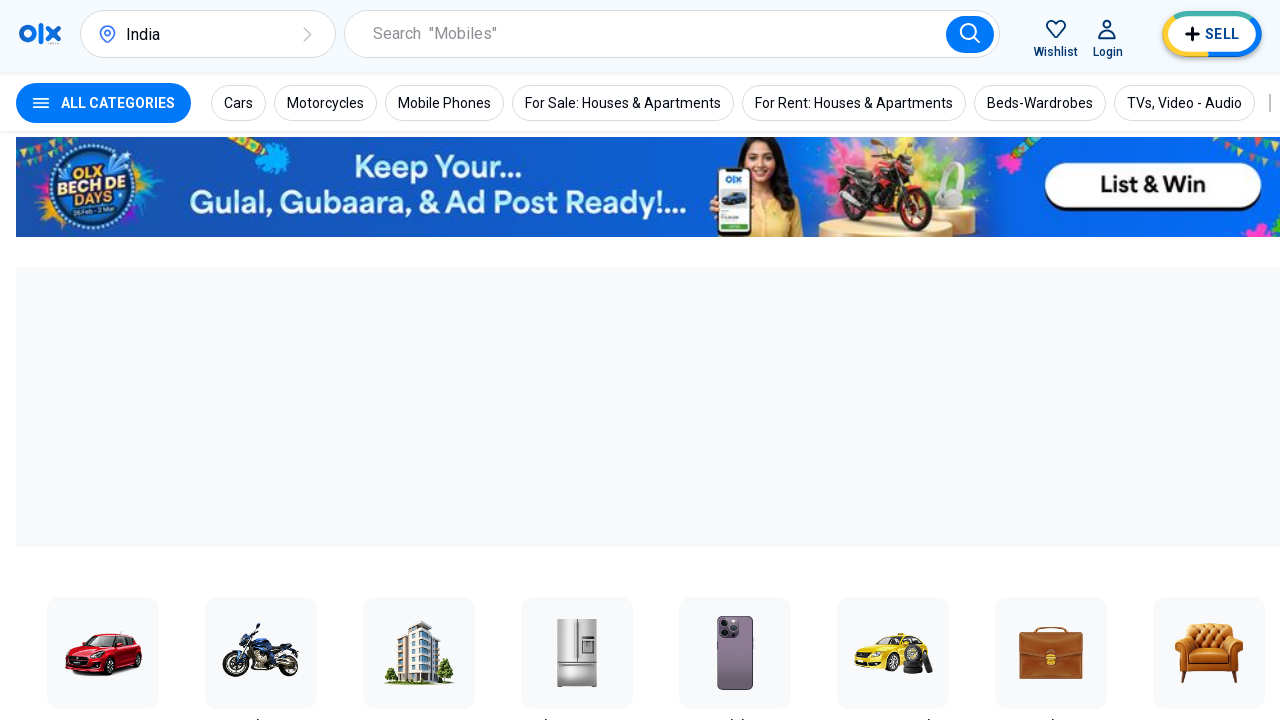

Waited 2 seconds for main content to become visible
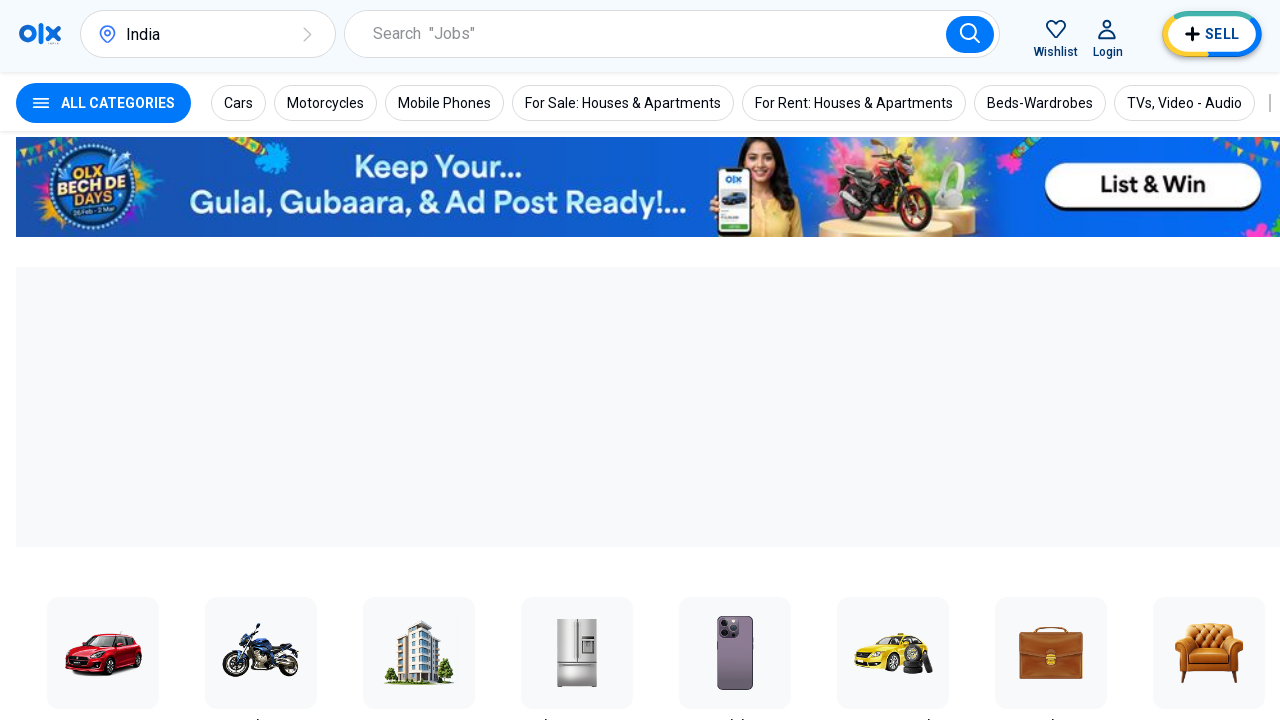

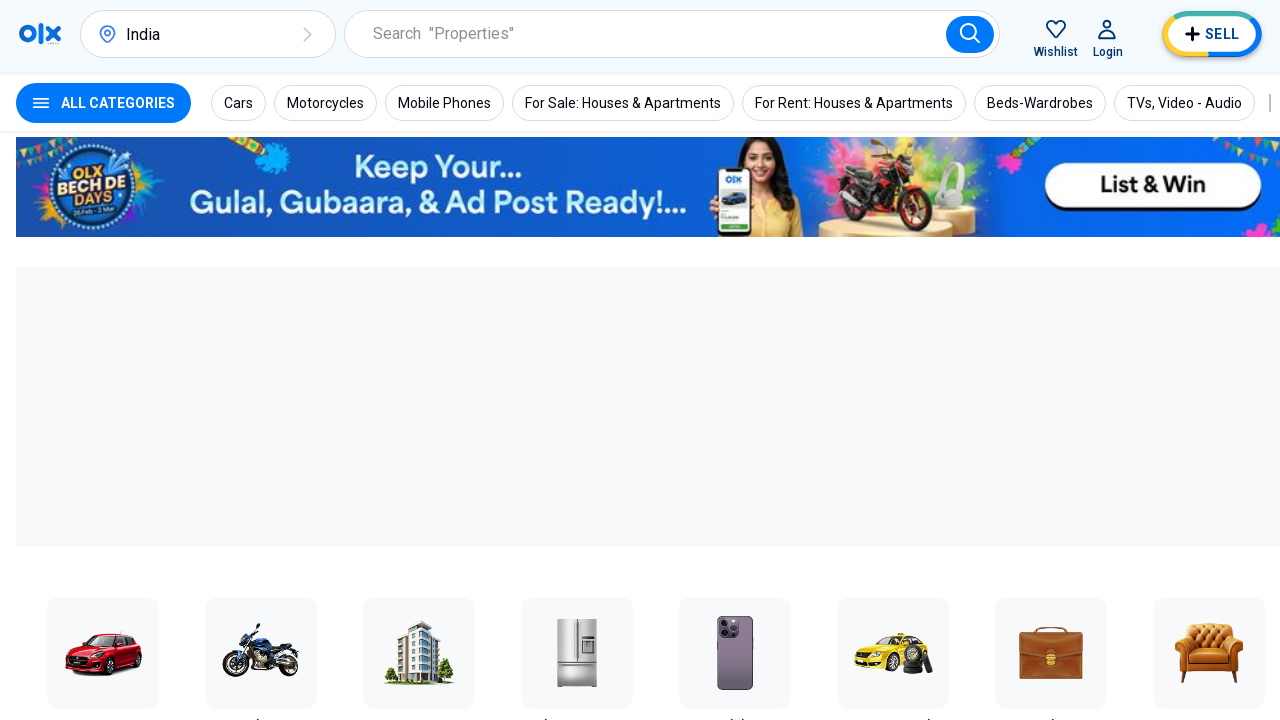